Simple test that navigates to the wisequarter.com website and verifies the page loads

Starting URL: https://www.wisequarter.com

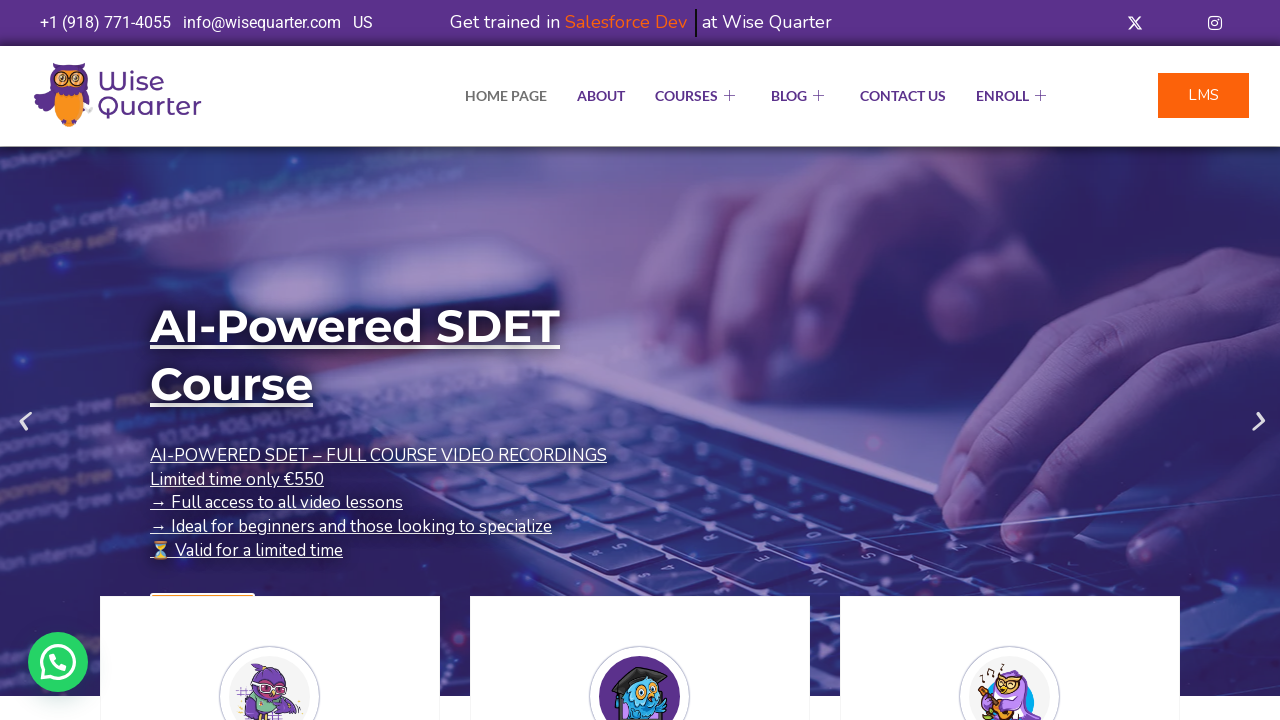

Page DOM content loaded
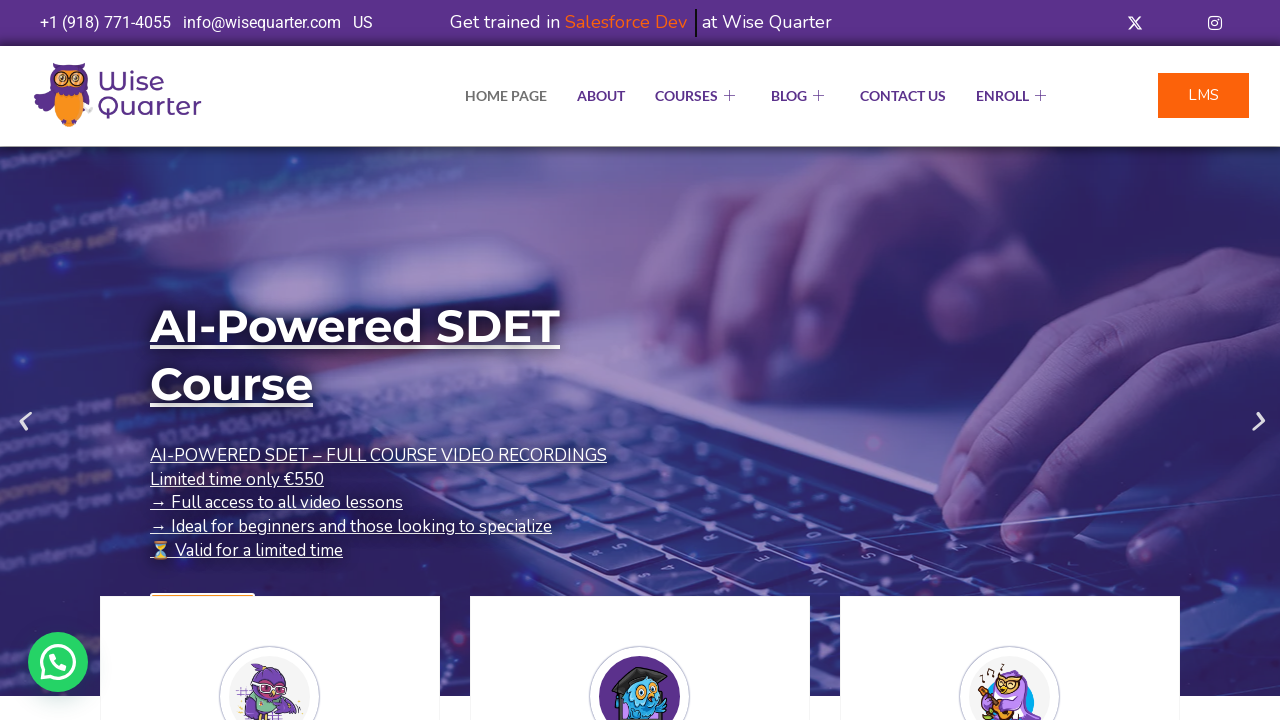

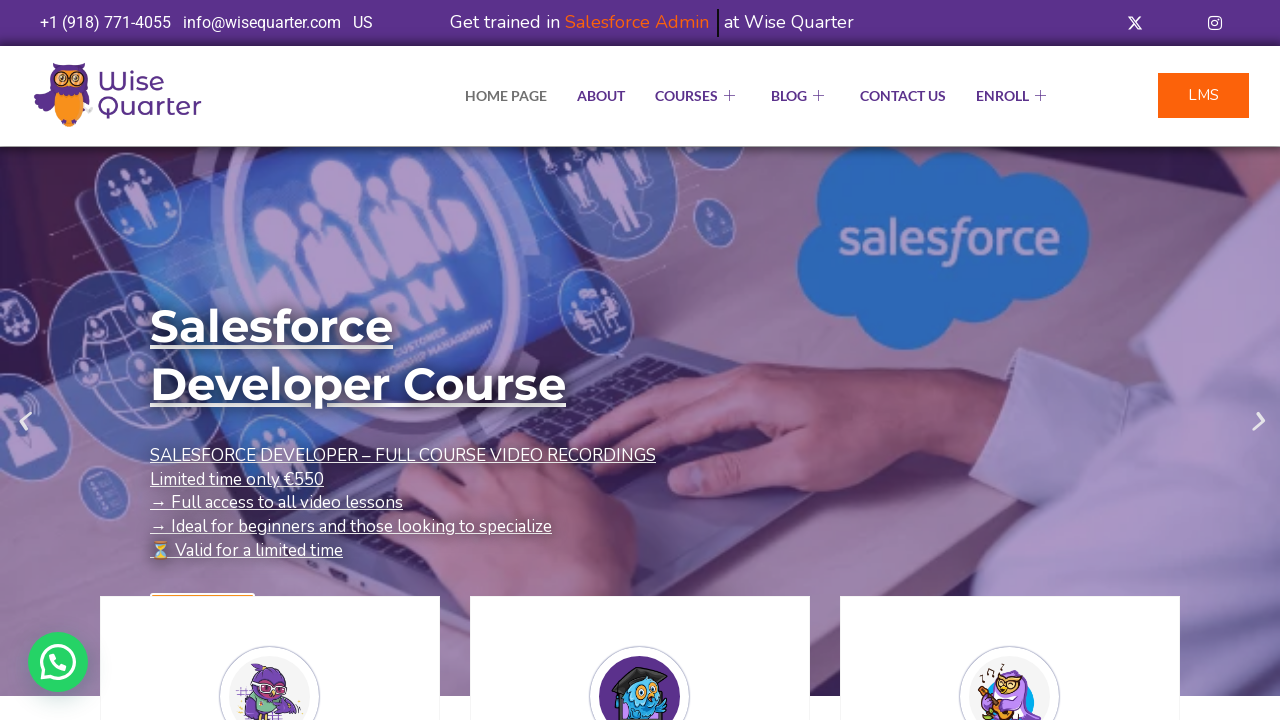